Tests iframe interaction by switching to a frame and reading text content from an element inside it

Starting URL: https://demoqa.com/frames

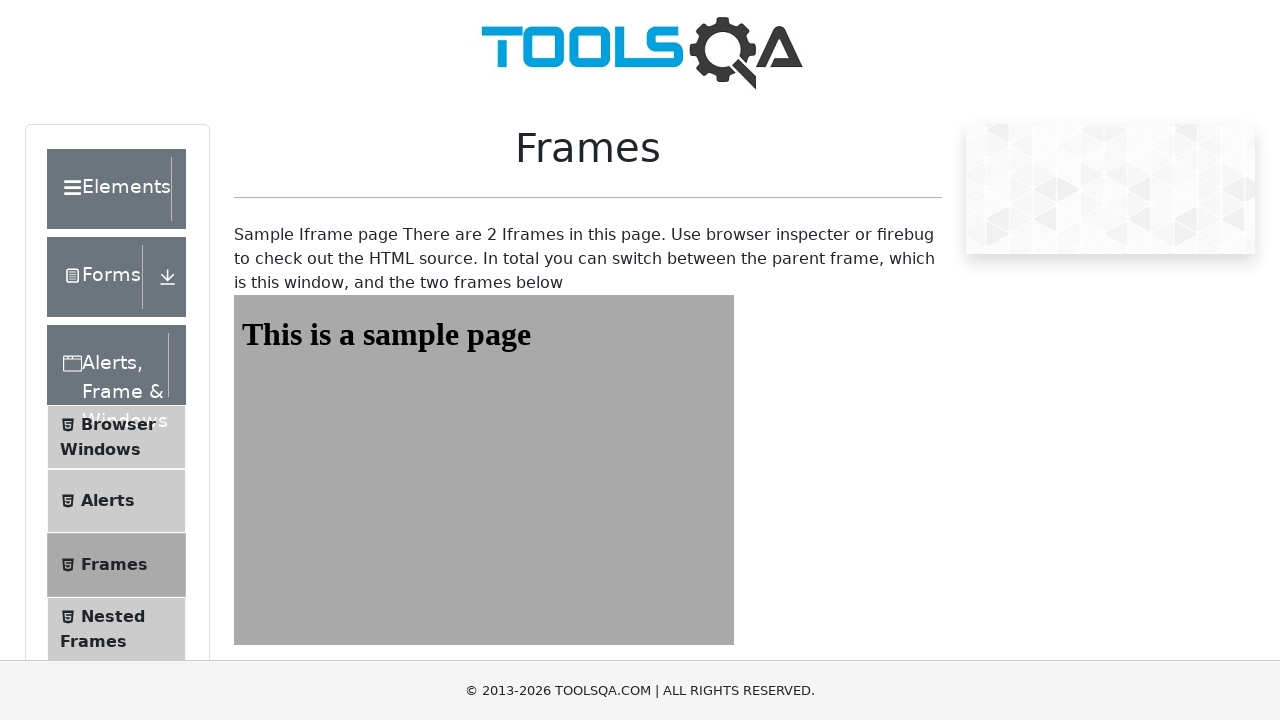

Navigated to frames demo page
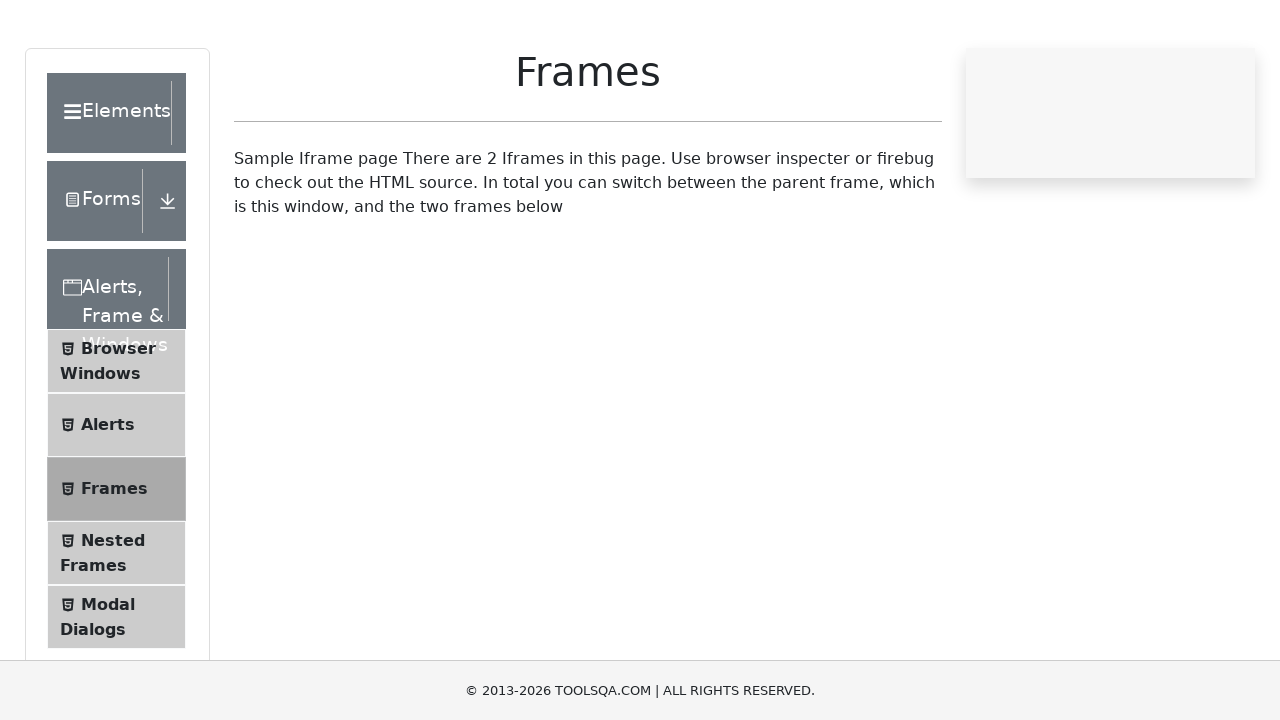

Switched to iframe with name 'frame1'
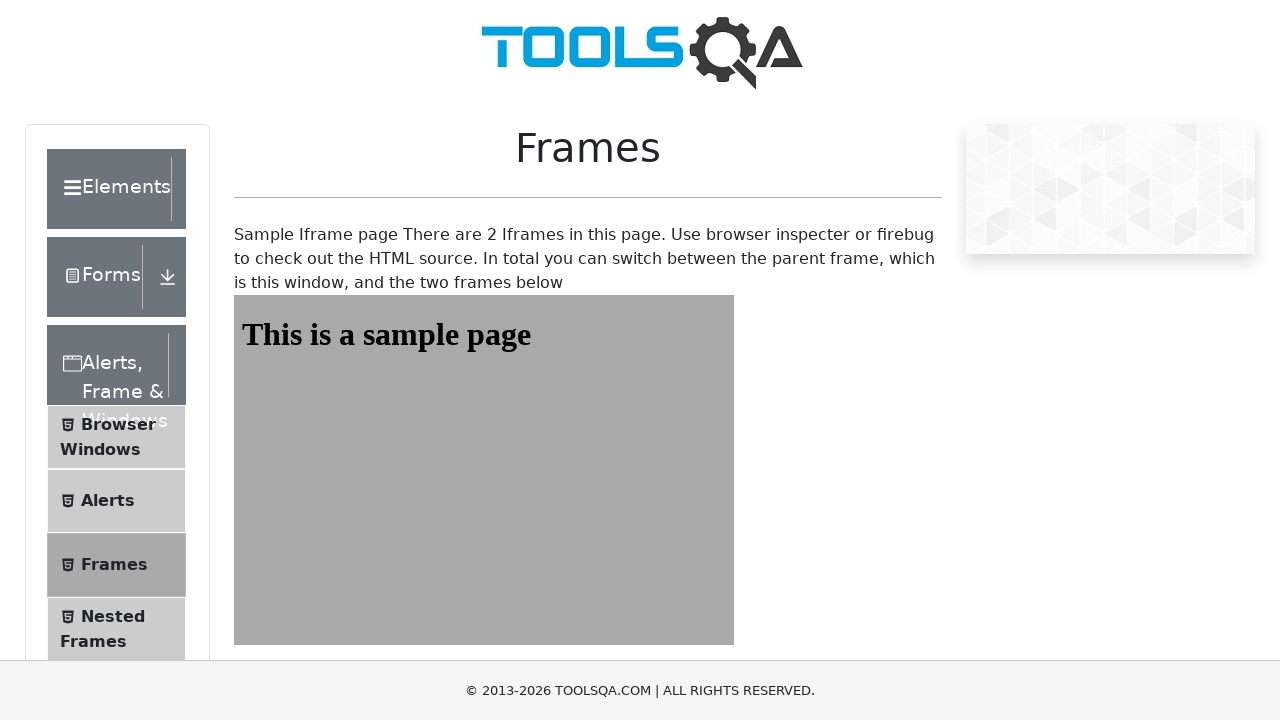

Retrieved text content from heading element inside iframe
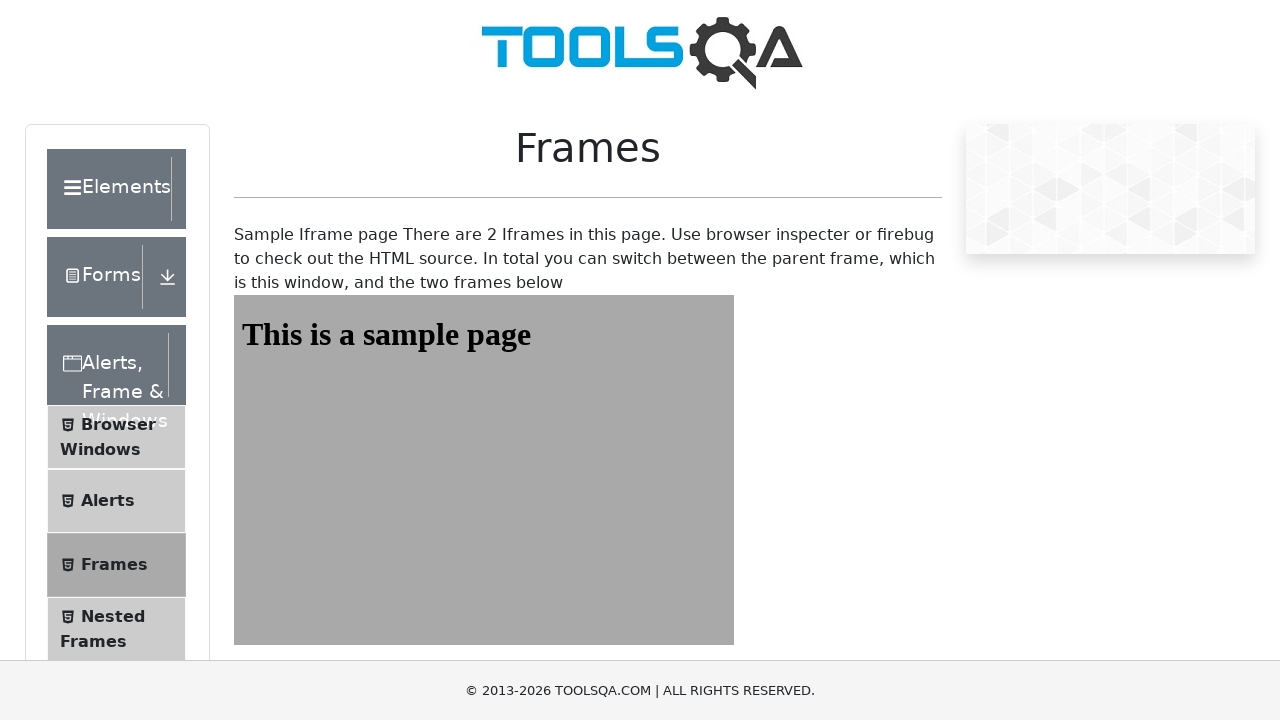

Printed heading text: This is a sample page
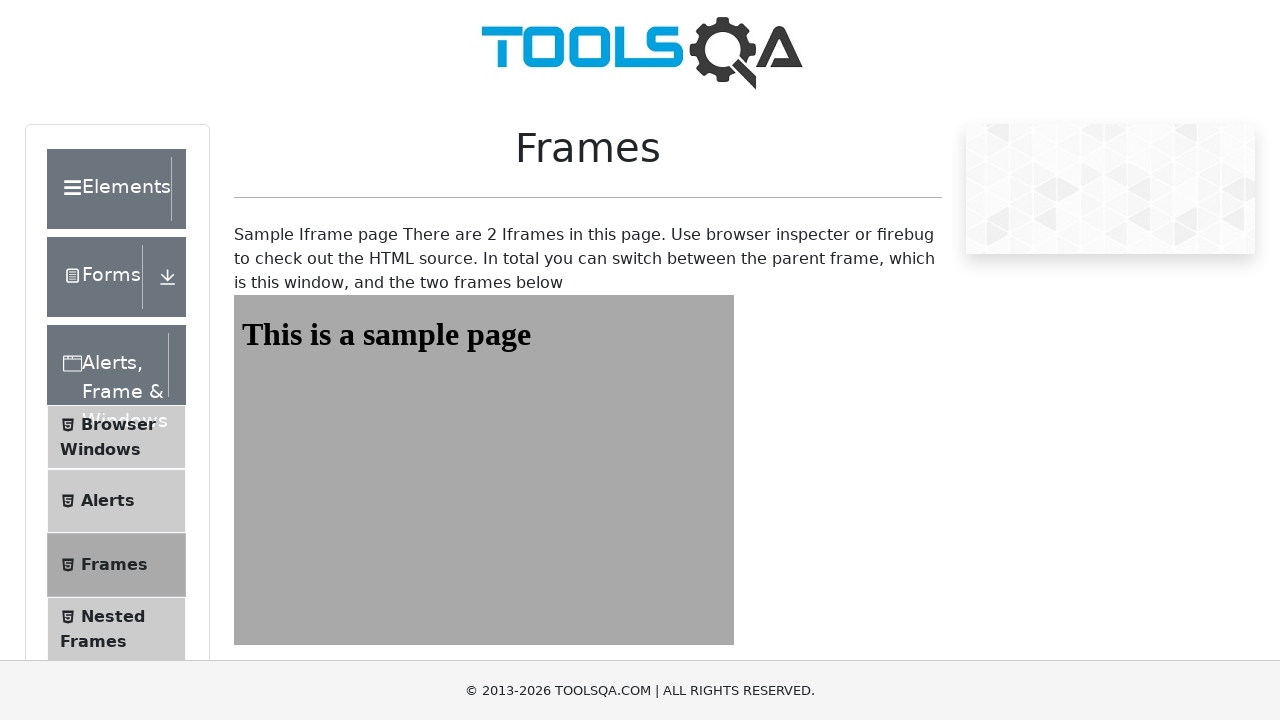

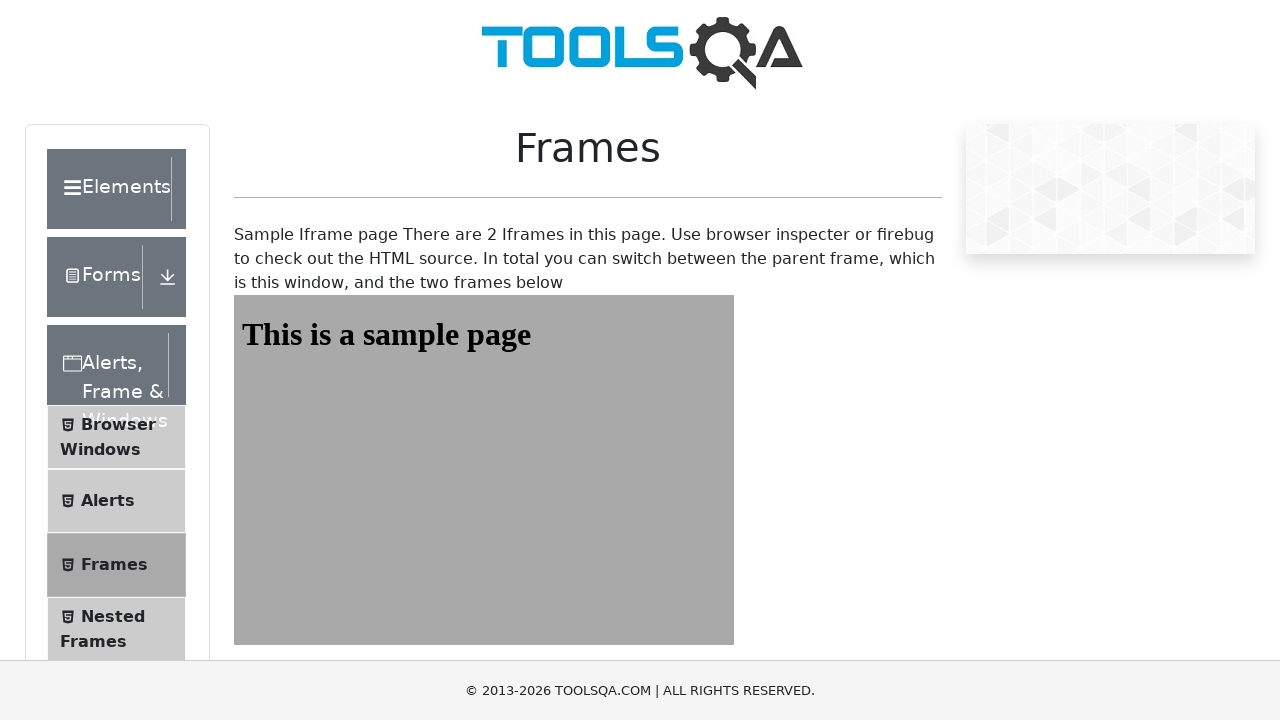